Tests the contact form on demoblaze.com by navigating to the Contact section, filling out email, name, and message fields, submitting the form, and accepting the confirmation alert.

Starting URL: https://www.demoblaze.com/

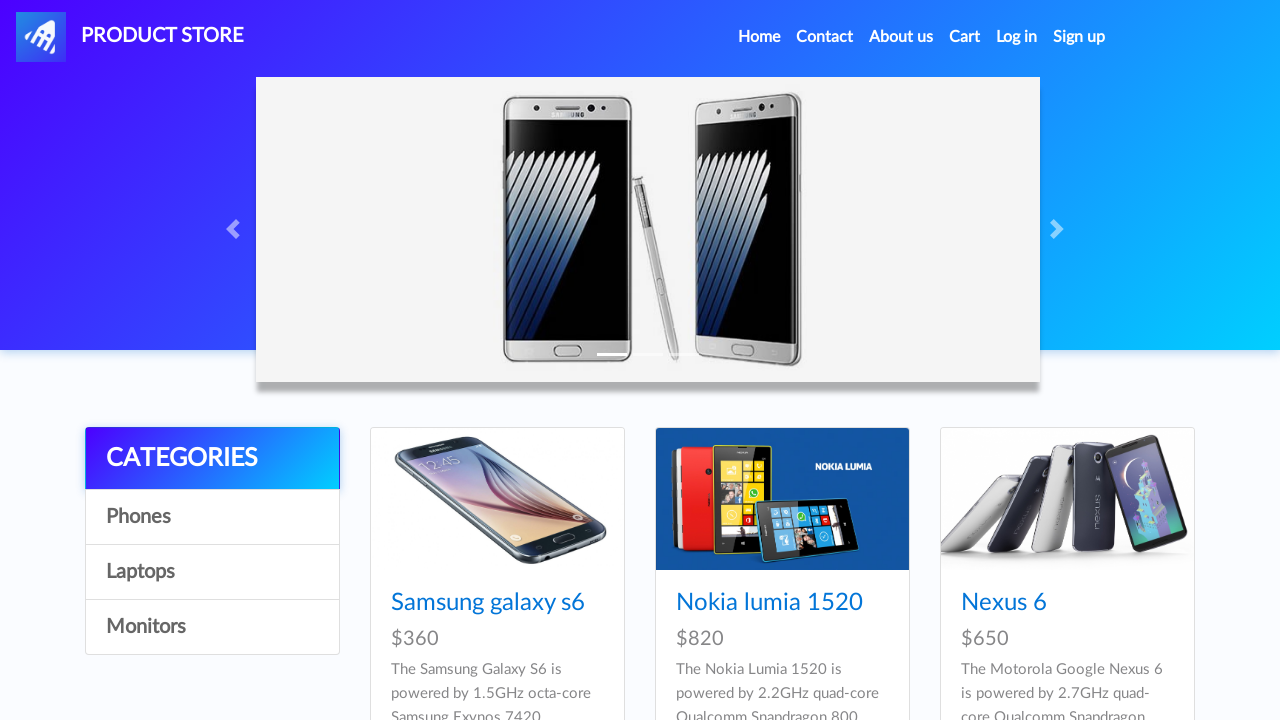

Page loaded and networkidle state reached
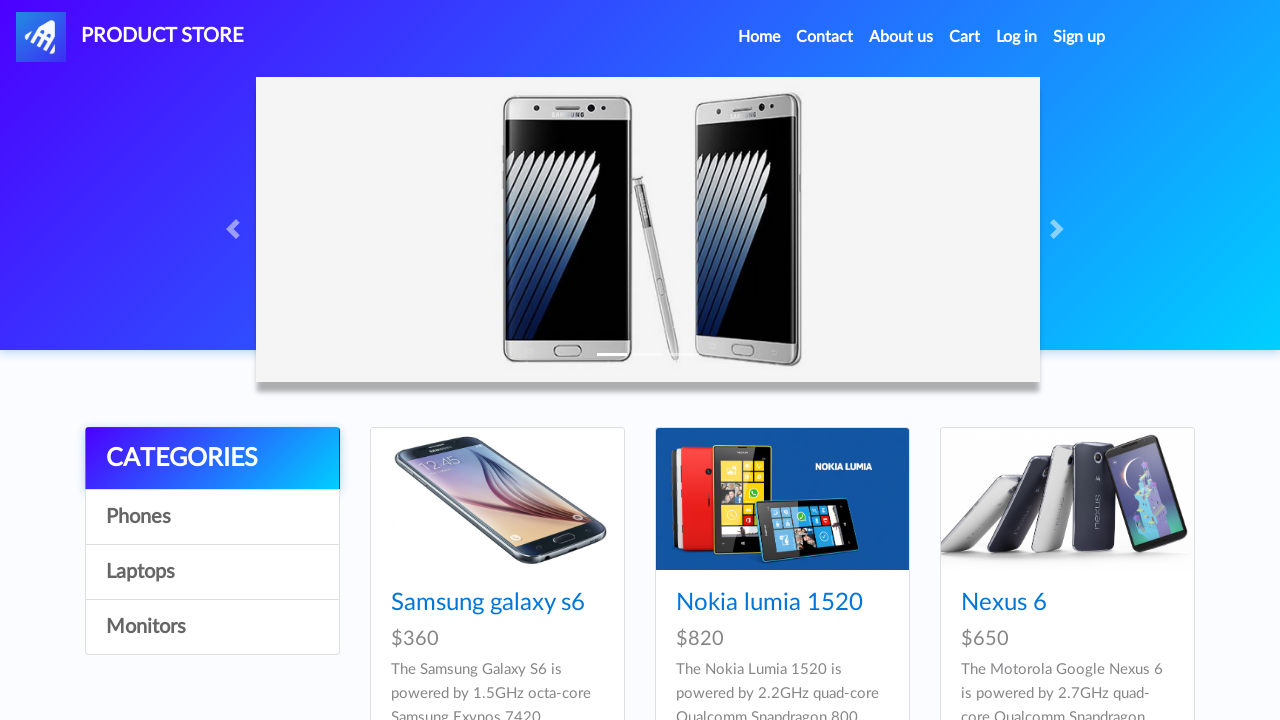

Clicked Contact link at (825, 37) on xpath=//a[text()='Contact']
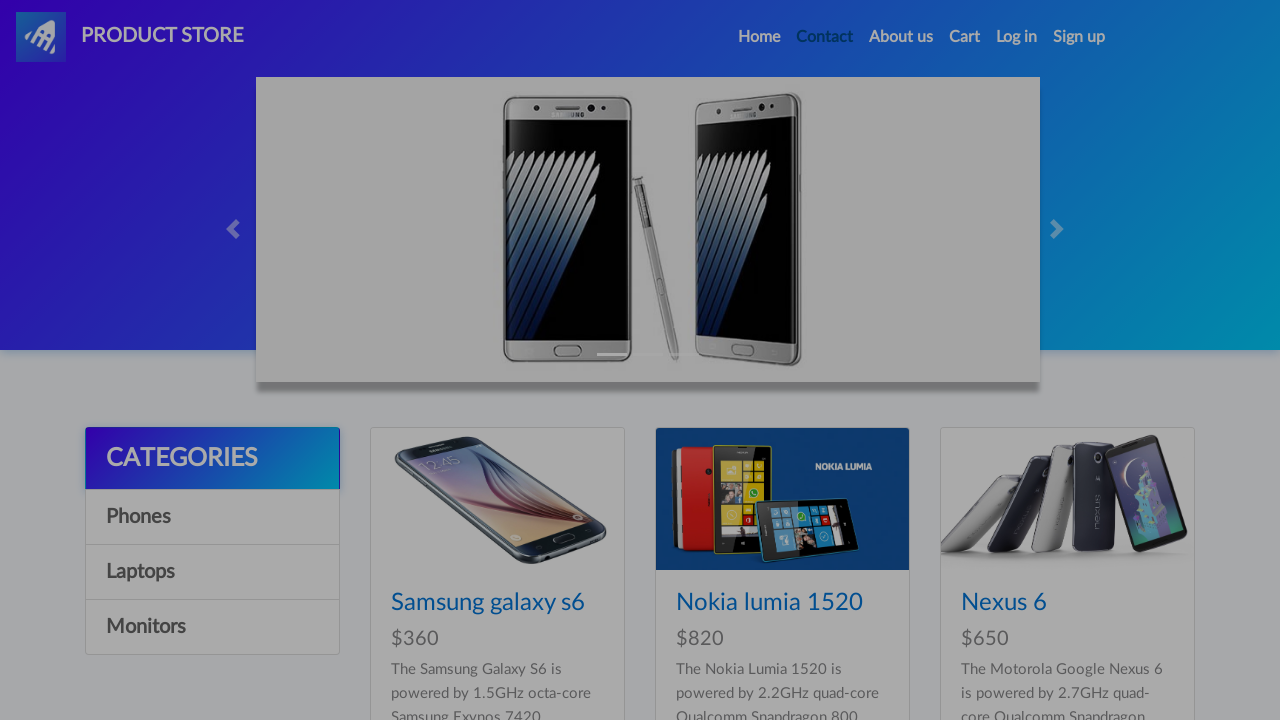

Contact modal appeared with email field visible
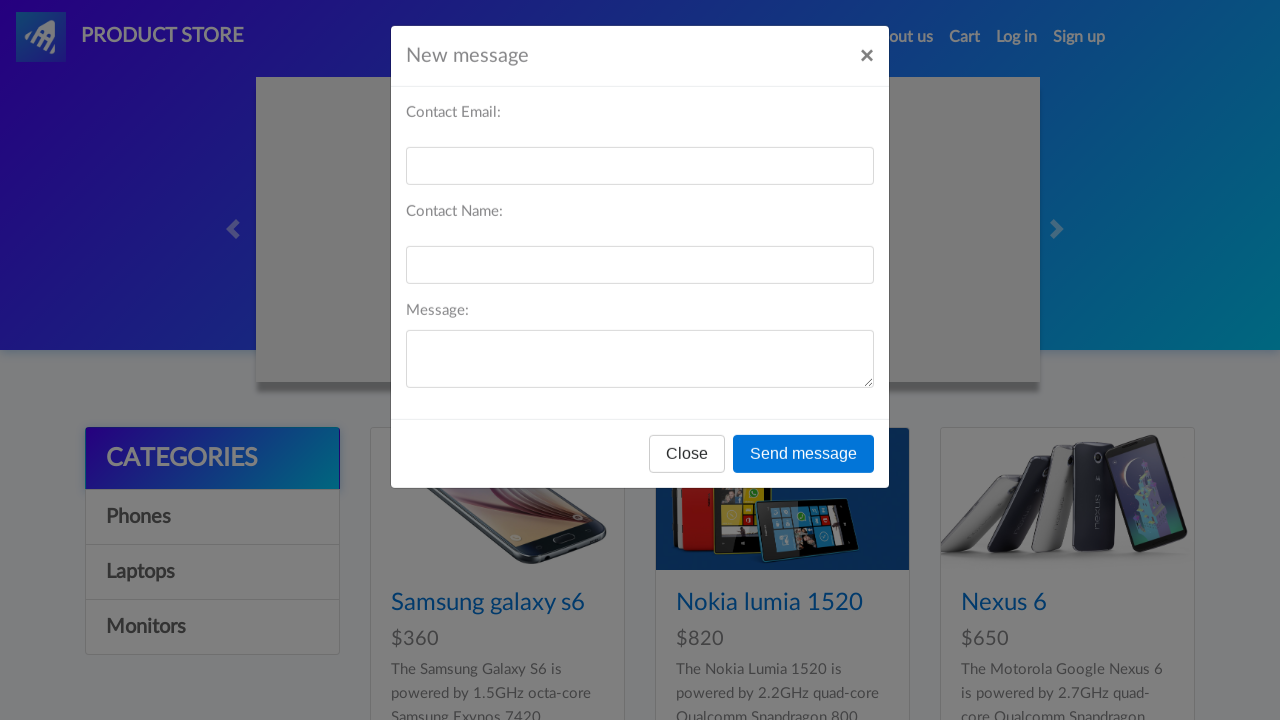

Filled email field with 'marco.testing@example.com' on #recipient-email
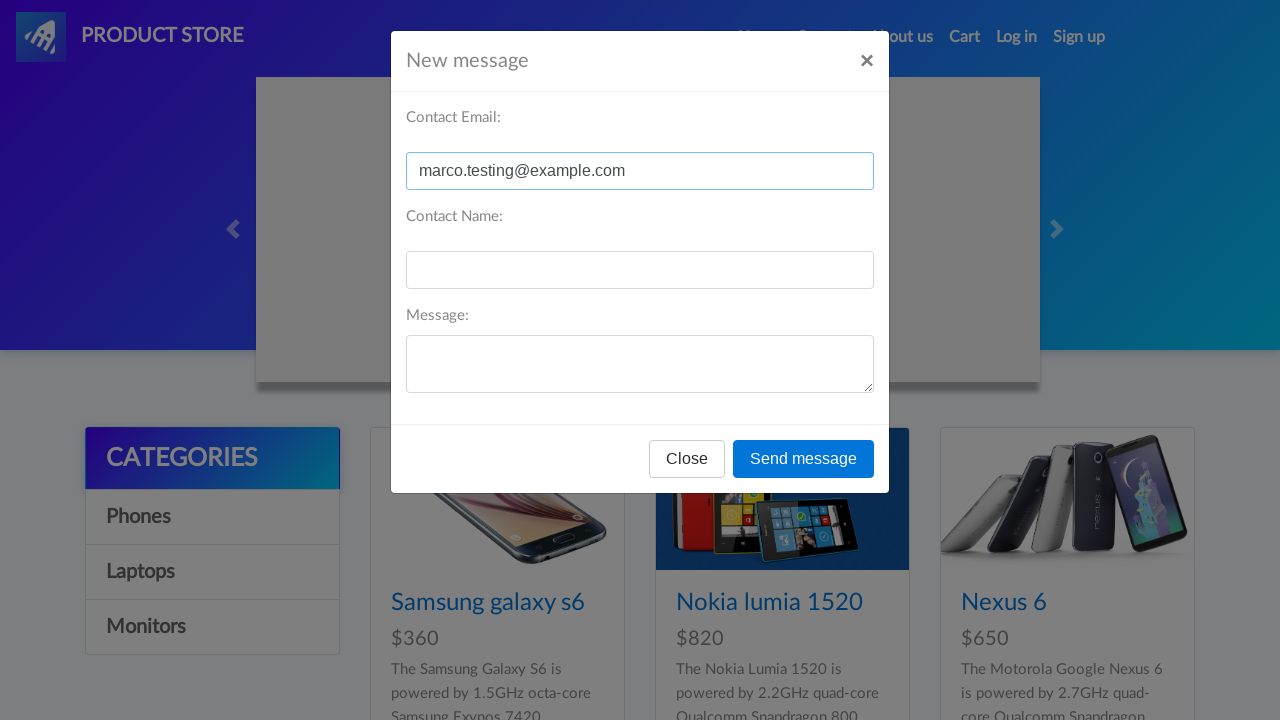

Filled name field with 'Marco Test' on #recipient-name
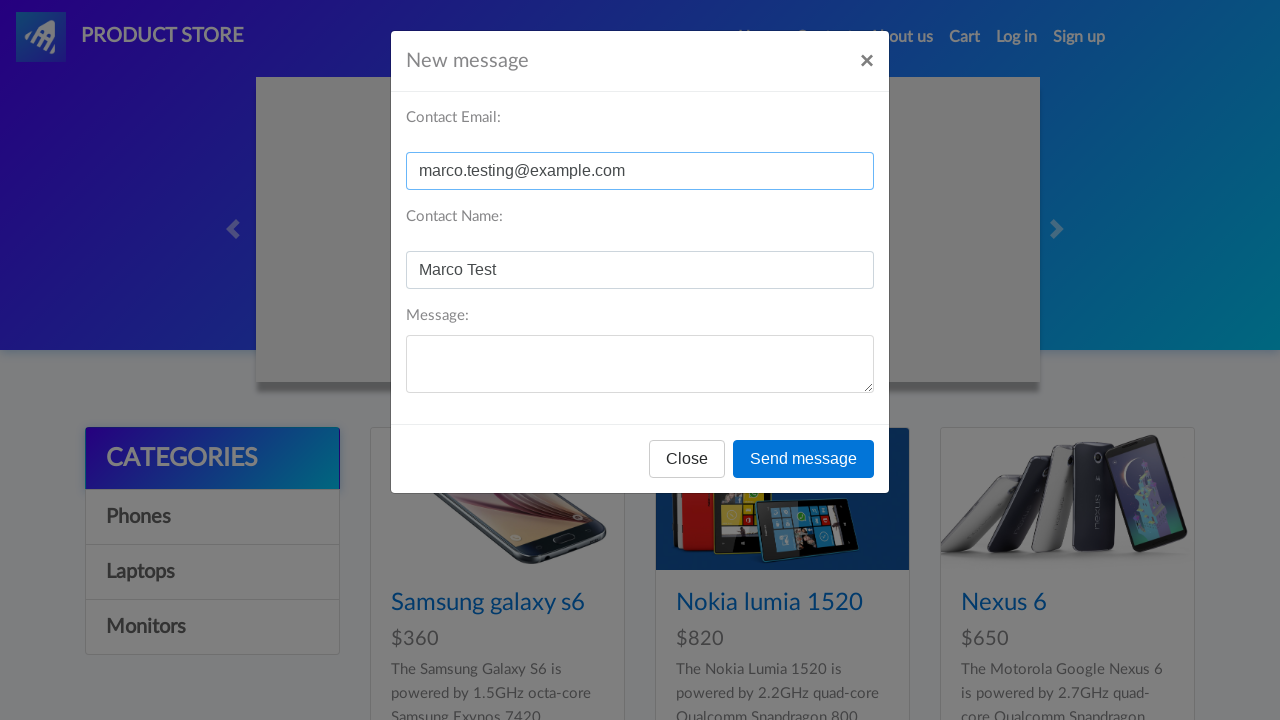

Filled message field with test message on #message-text
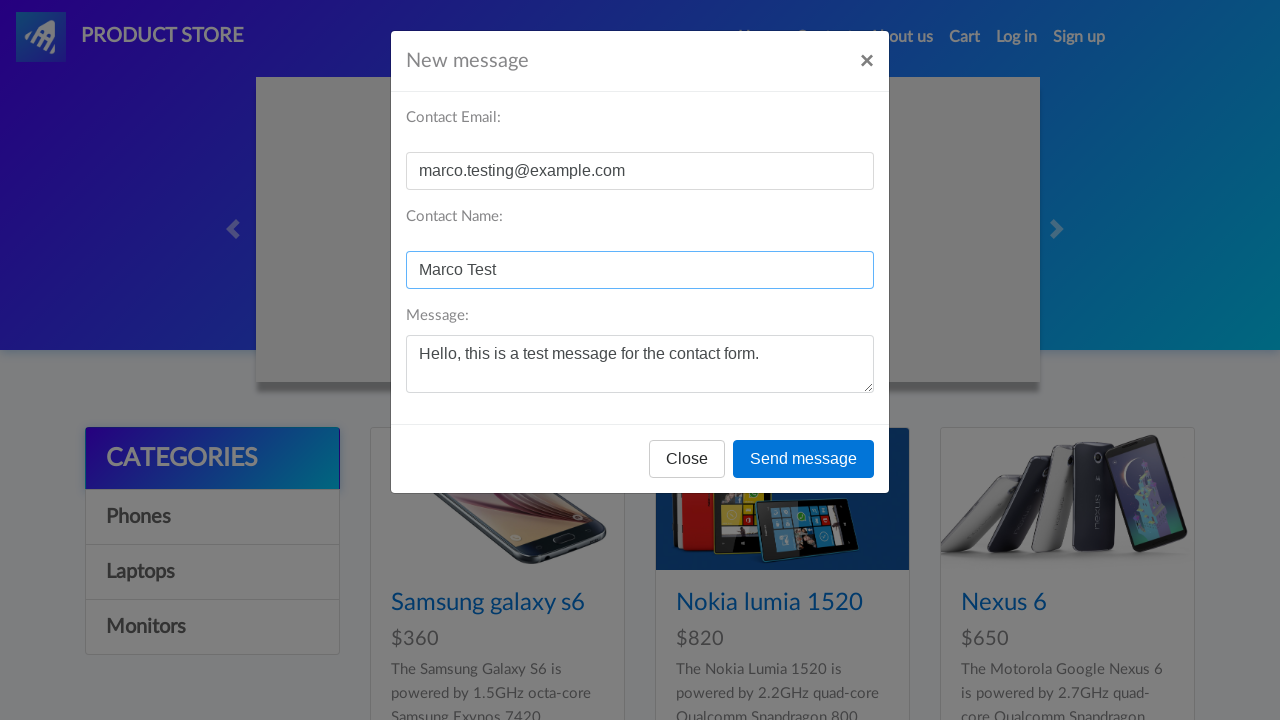

Clicked Send button to submit contact form at (804, 459) on xpath=//button[contains(text(),'Send')]
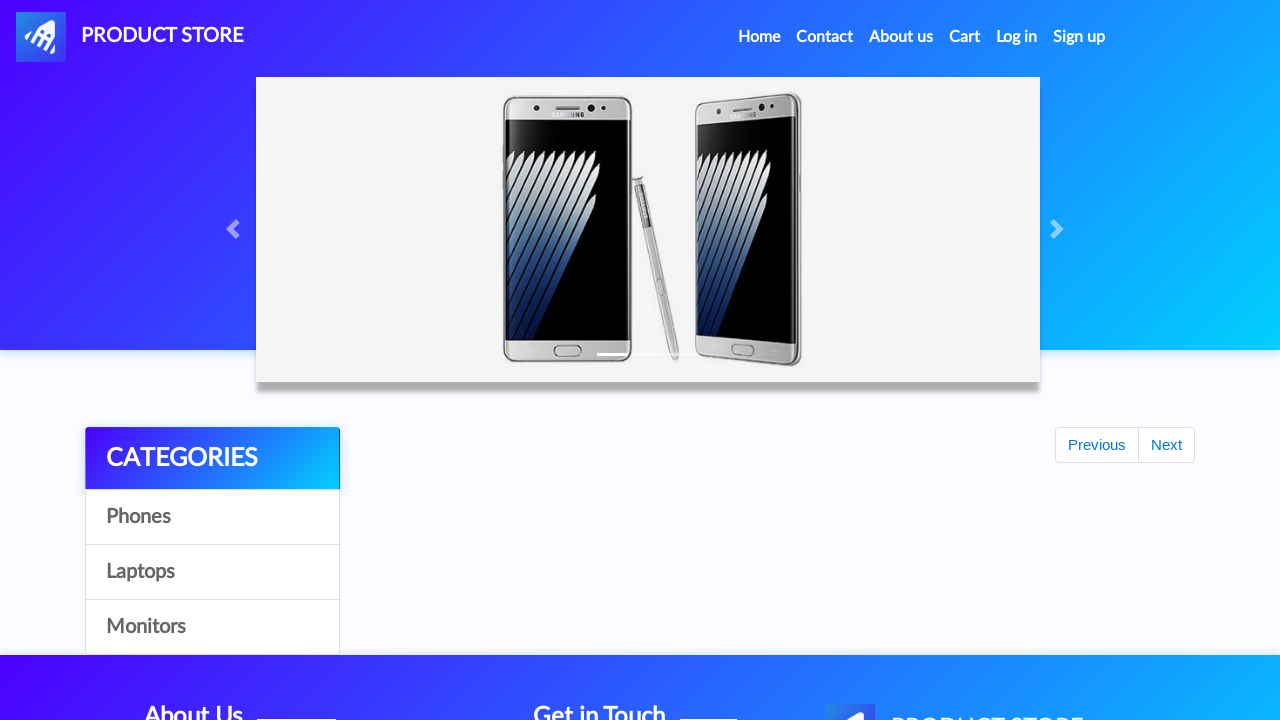

Set up dialog handler to accept confirmation alert
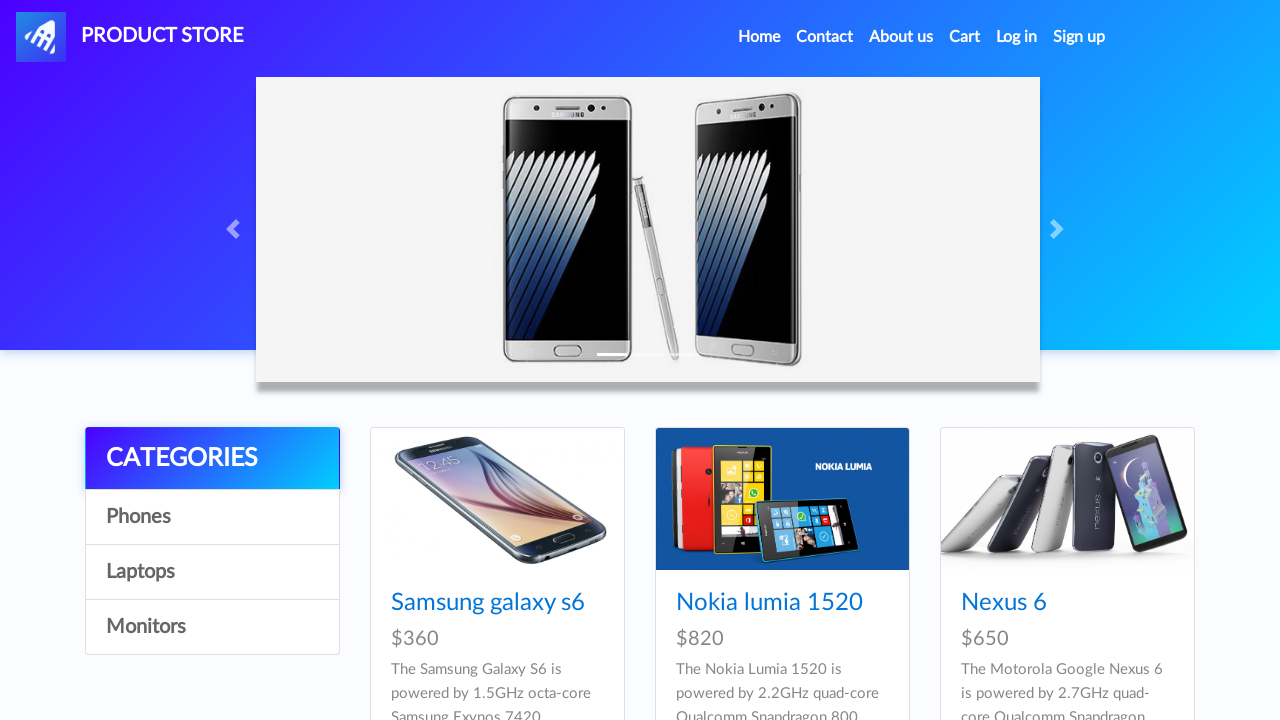

Waited for confirmation alert to appear and be handled
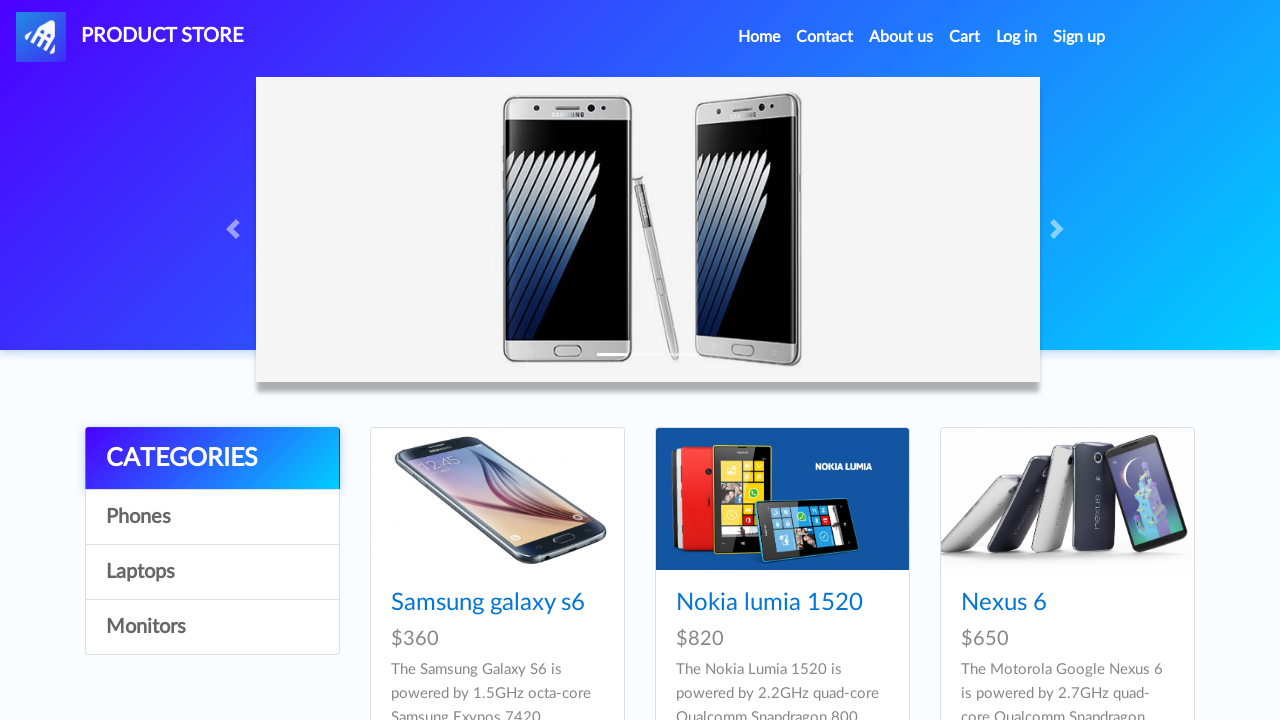

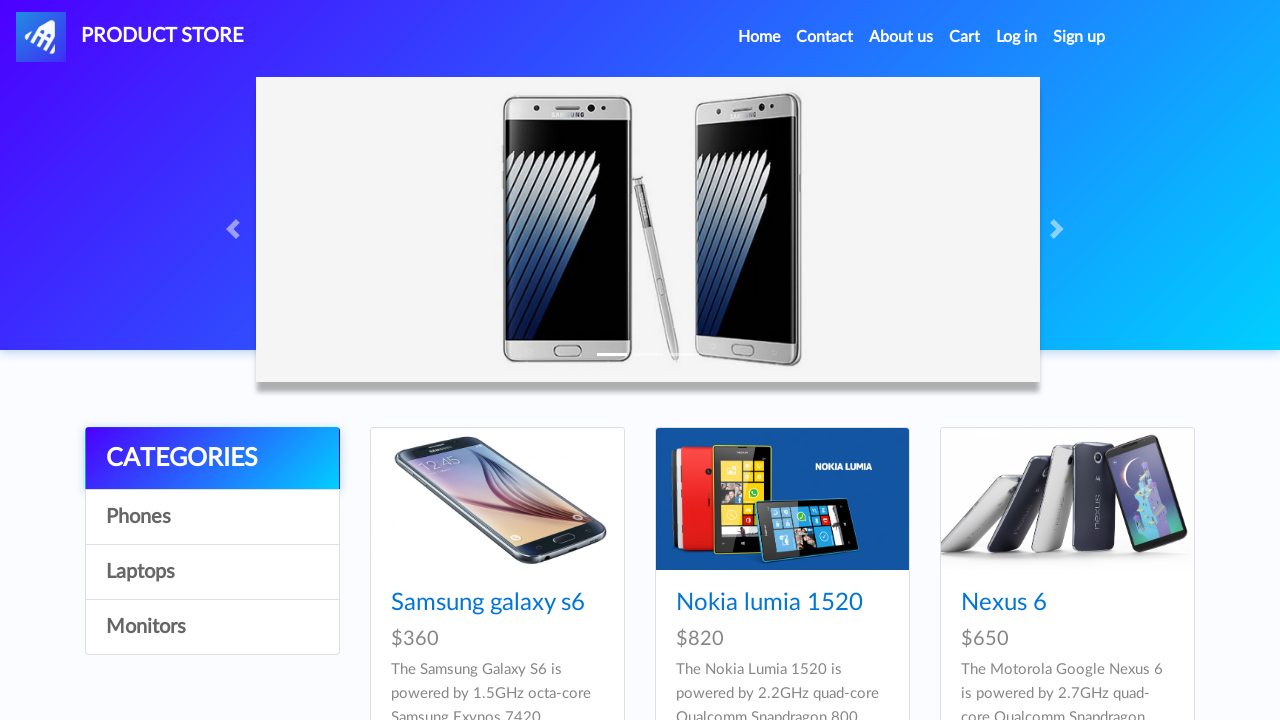